Navigates to Python.org and verifies that the upcoming events widget is displayed with event times and names

Starting URL: https://www.python.org/

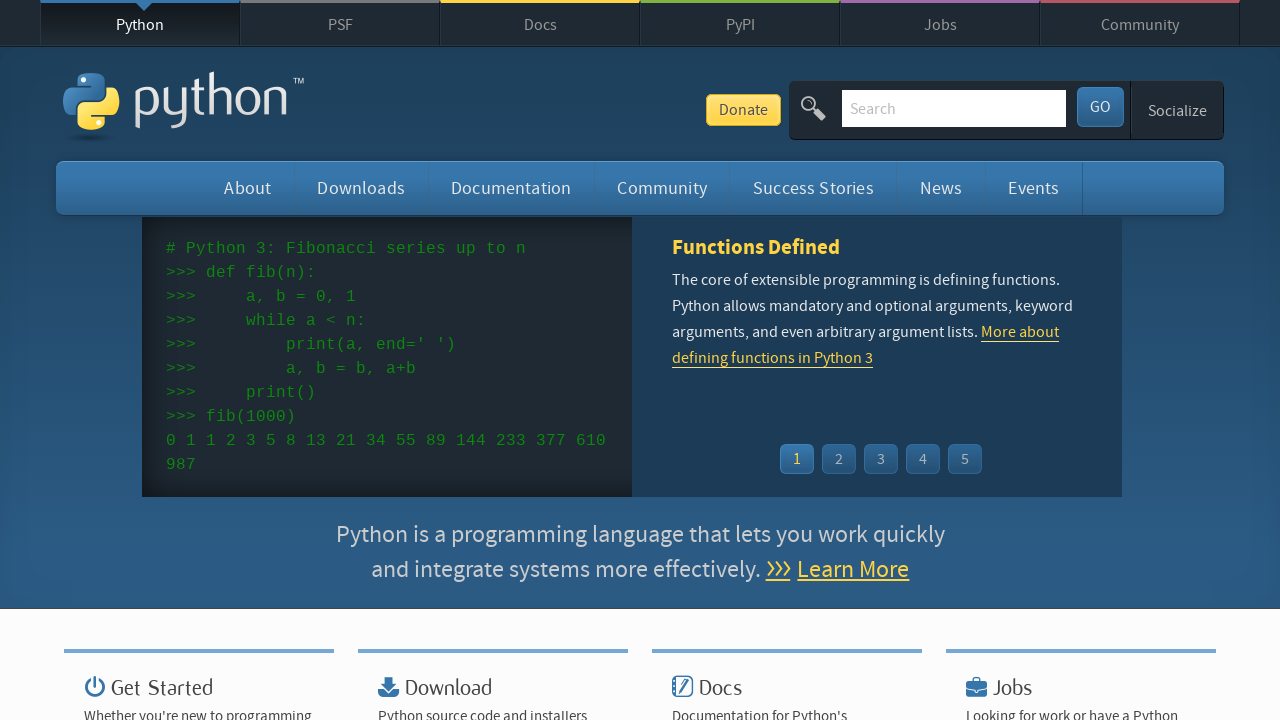

Navigated to https://www.python.org/
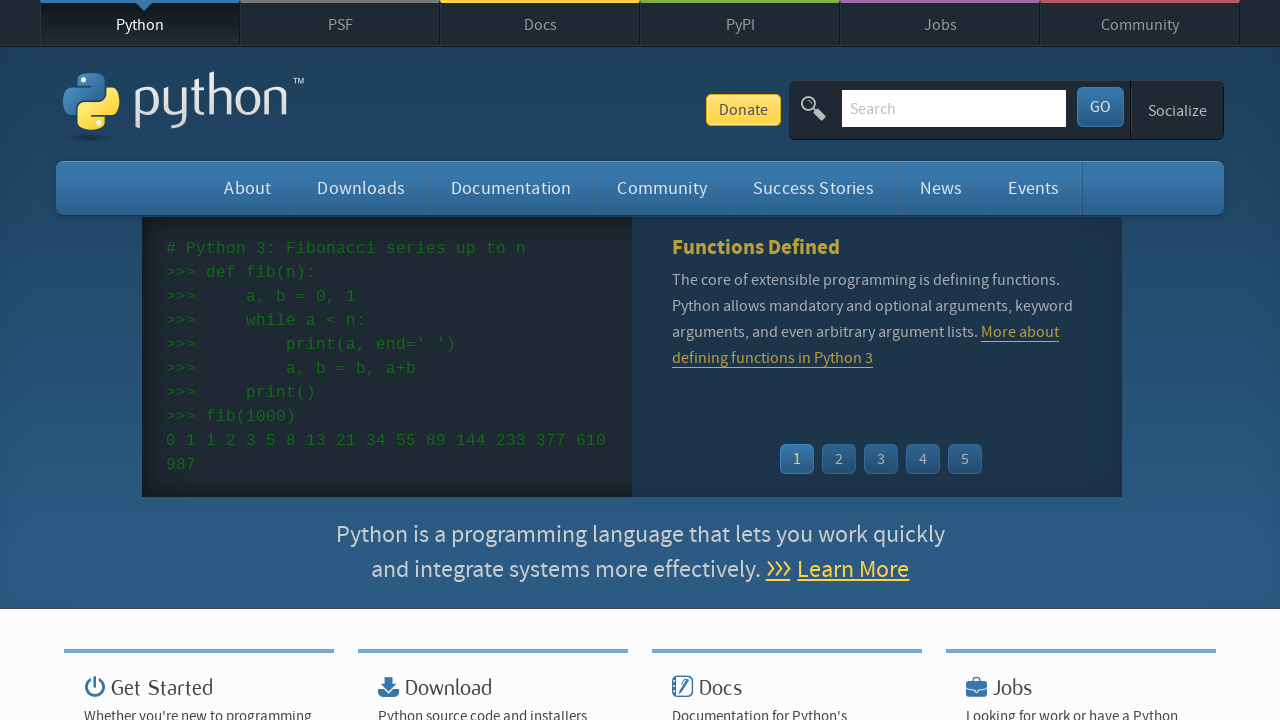

Event times loaded in the upcoming events widget
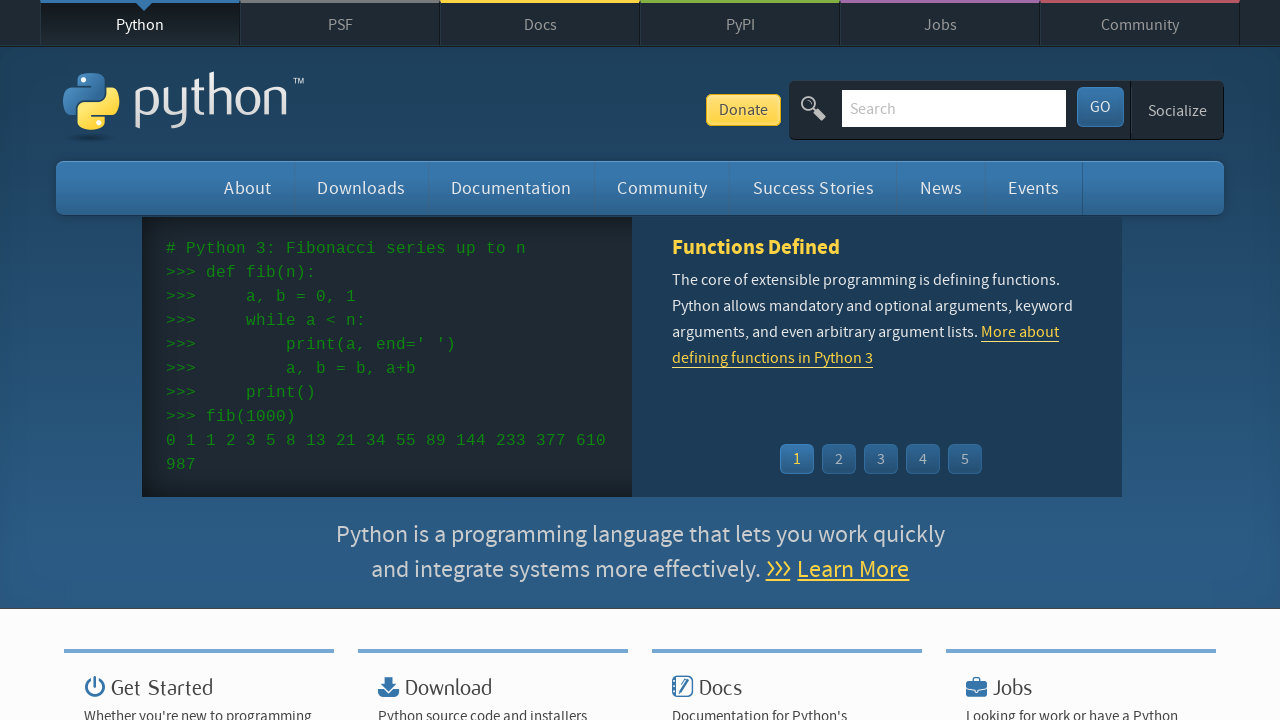

Event names and links loaded in the upcoming events widget
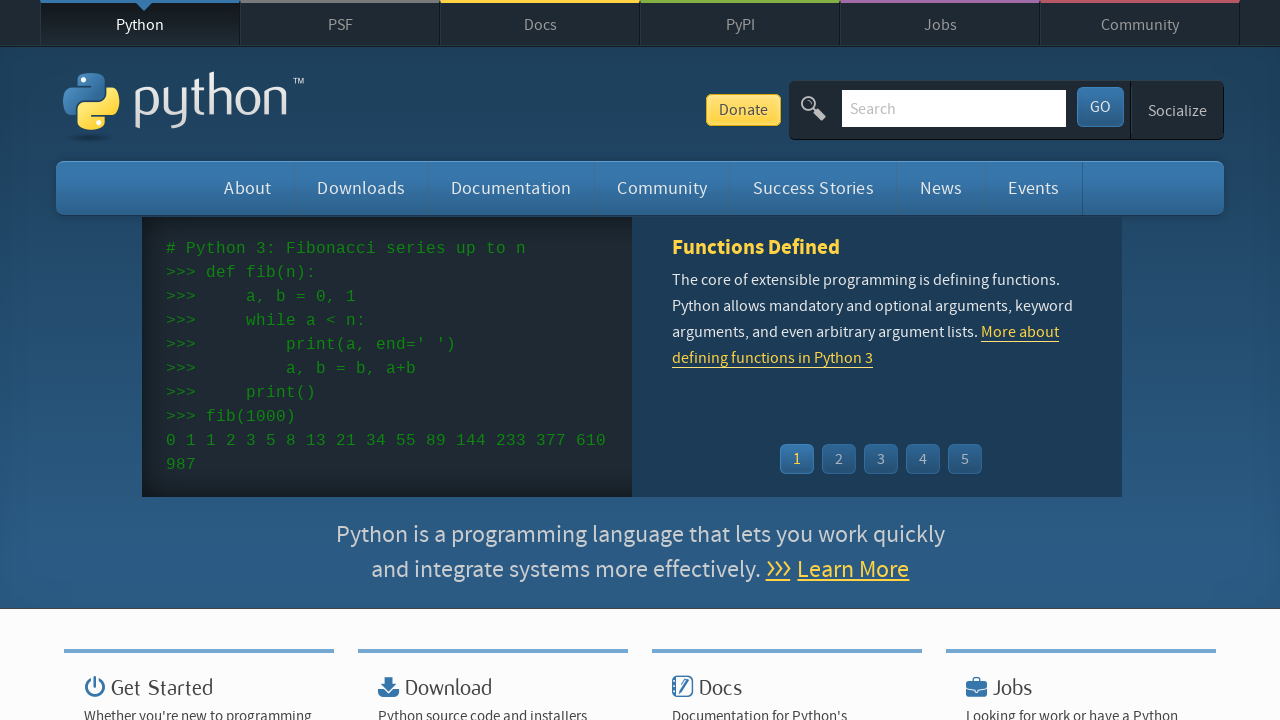

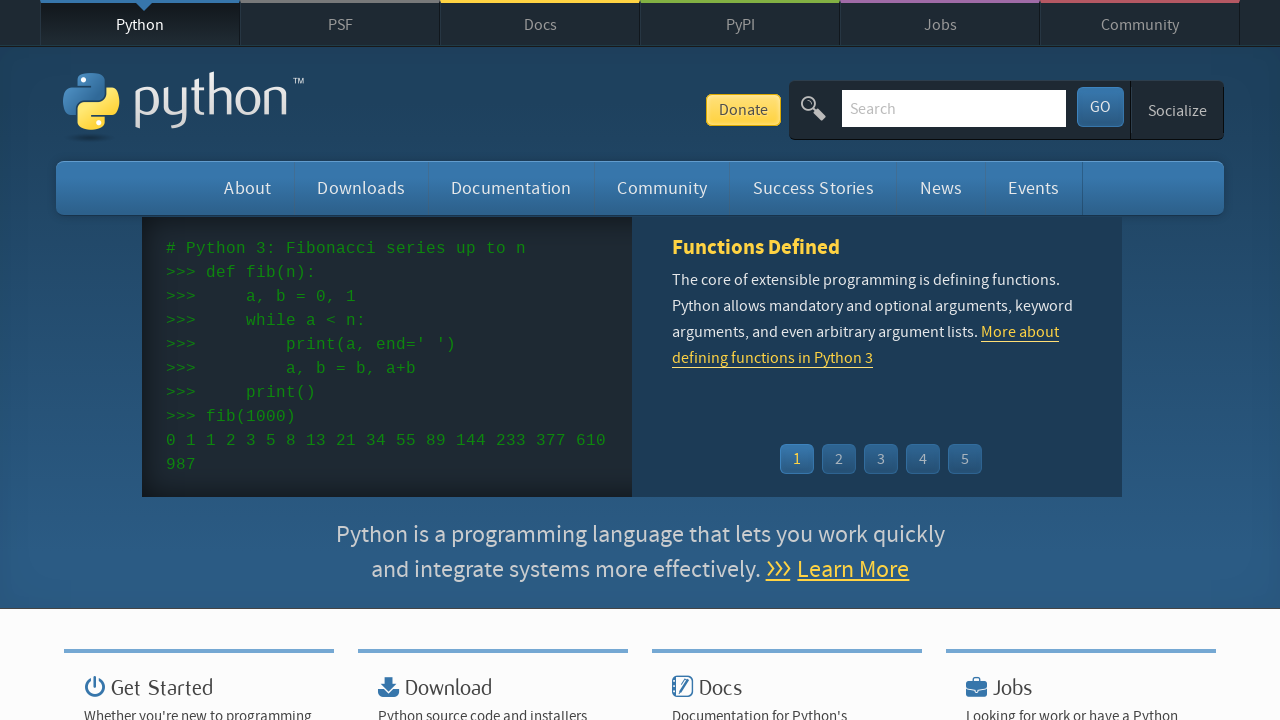